Navigates to a form page and fills in the first name field using XPATH selector

Starting URL: https://formy-project.herokuapp.com/form

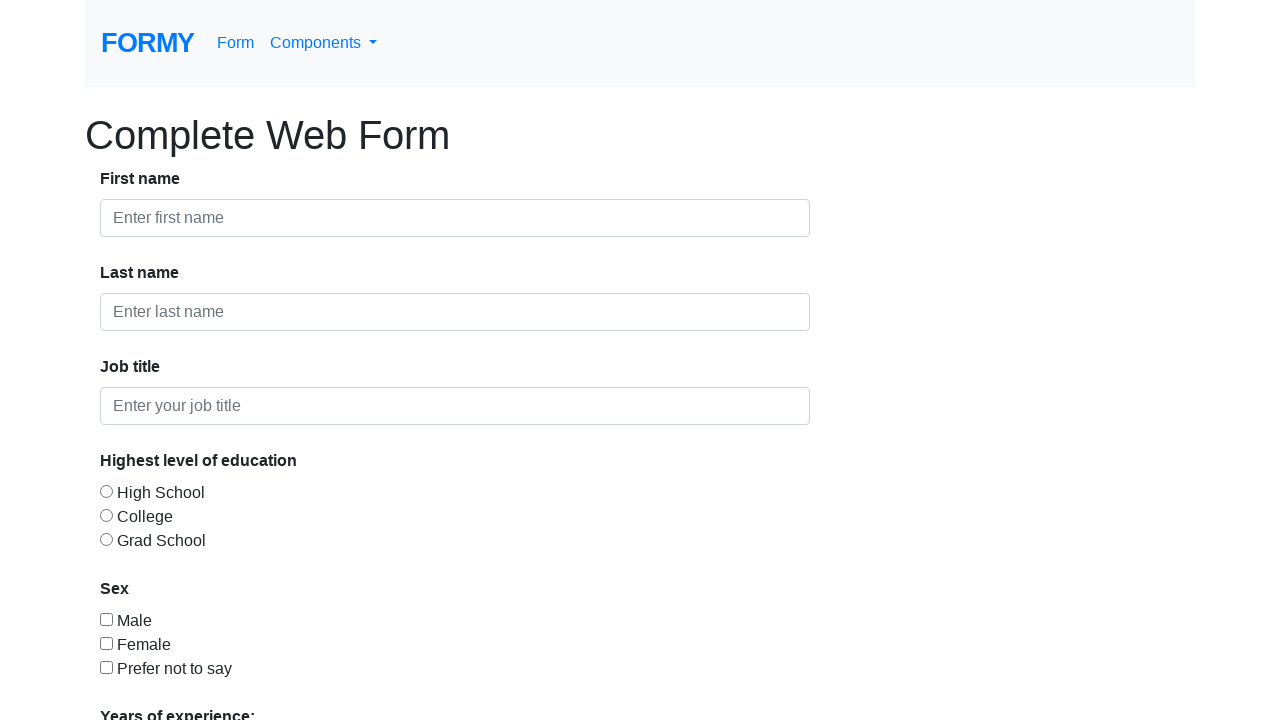

Navigated to form page at https://formy-project.herokuapp.com/form
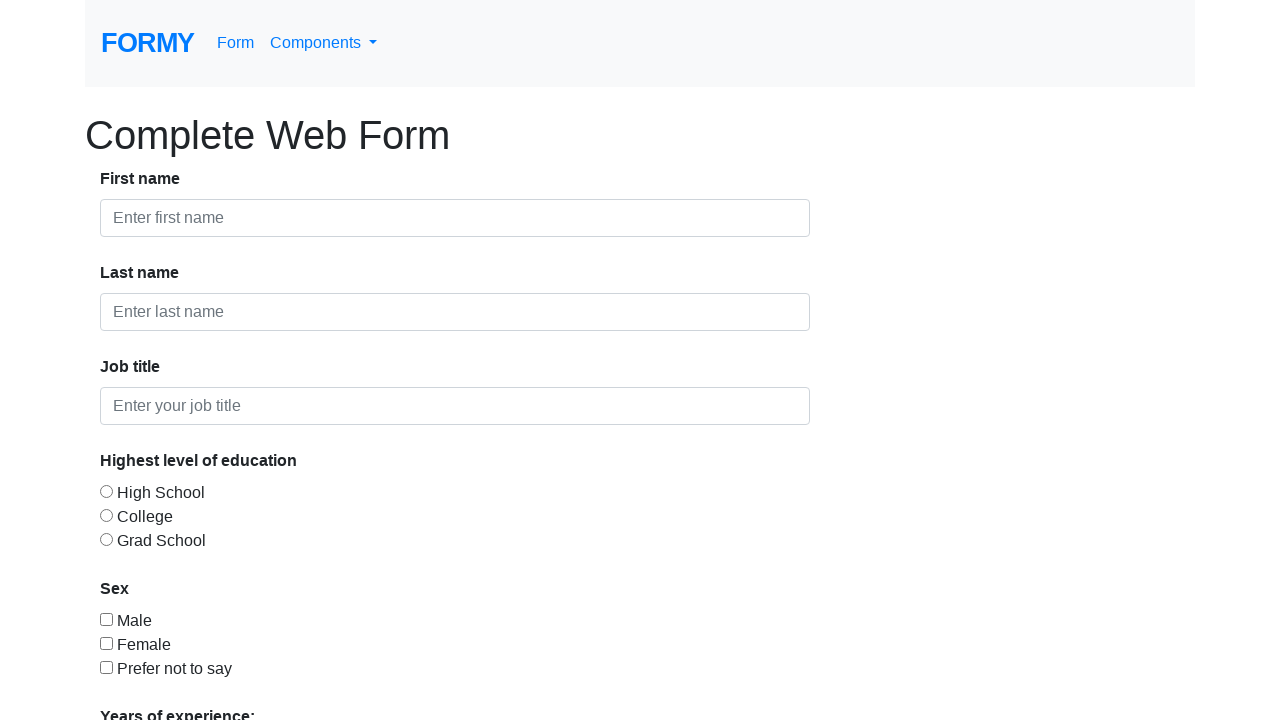

Filled first name field with 'Raul' using XPATH selector on //input[@id='first-name']
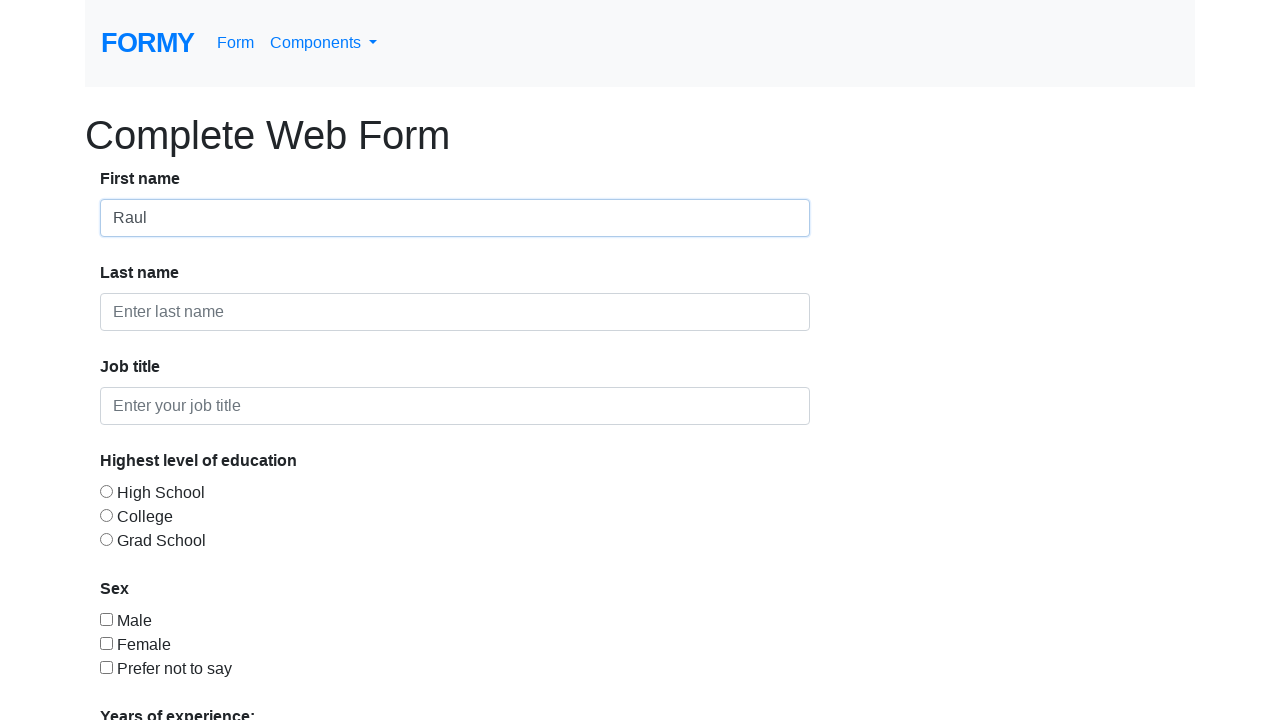

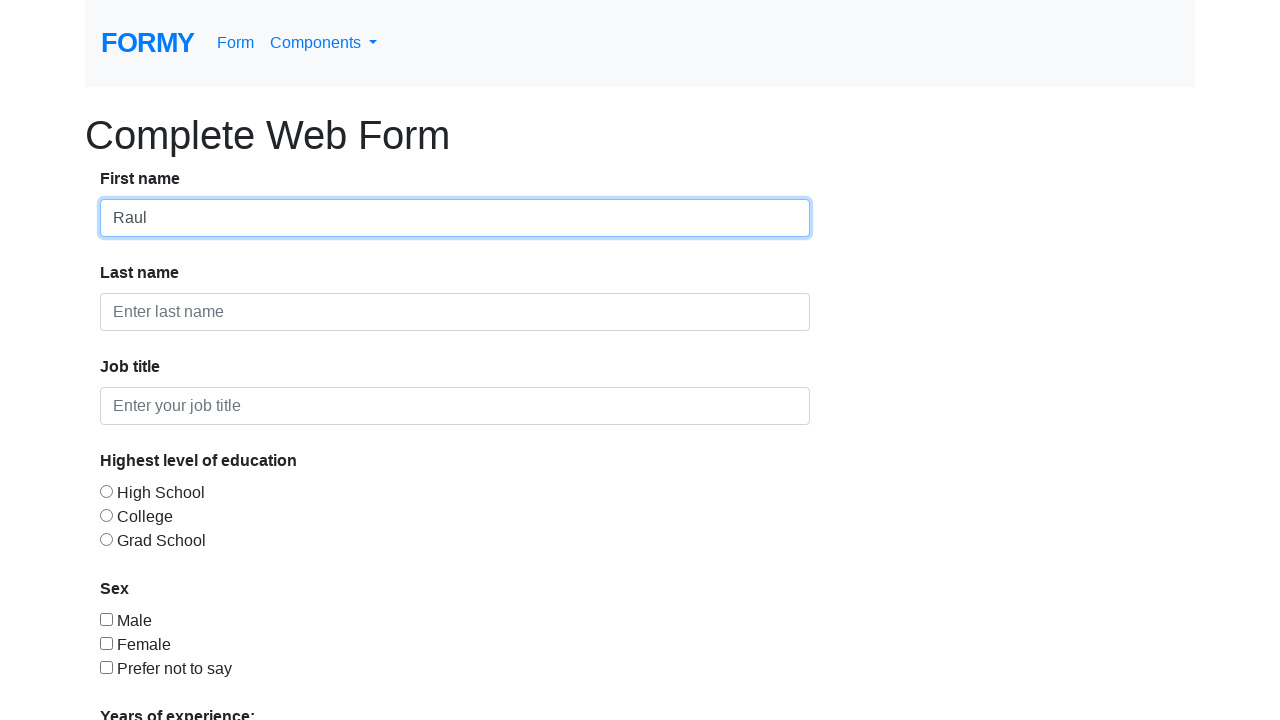